Navigates to the IT Step Ukraine educational institution website and verifies the page loads

Starting URL: https://itstep.dp.ua/

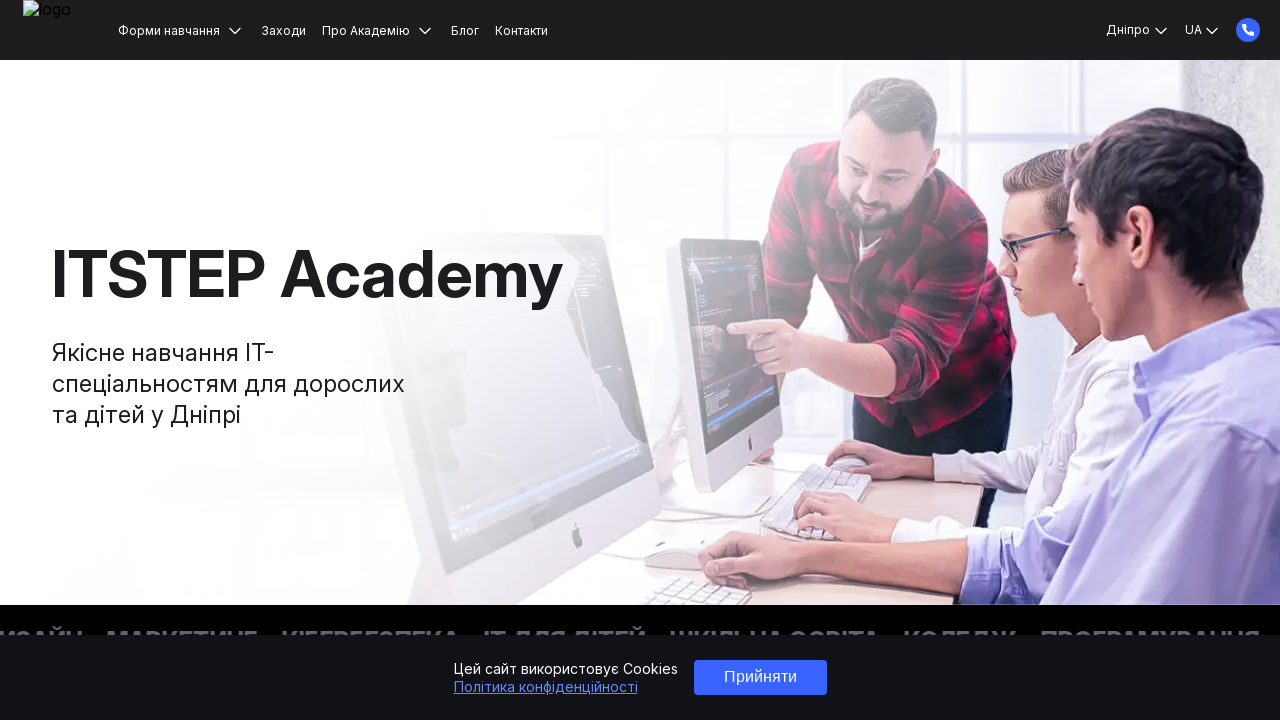

Waited for page to reach domcontentloaded state
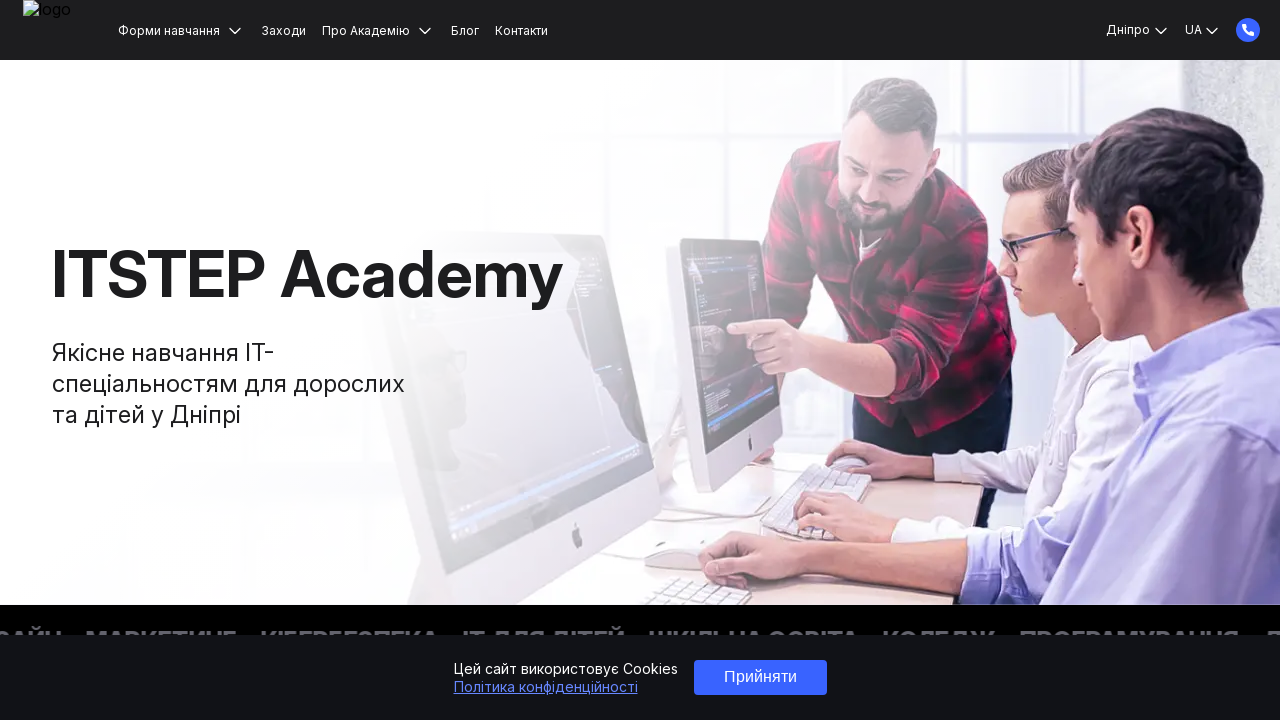

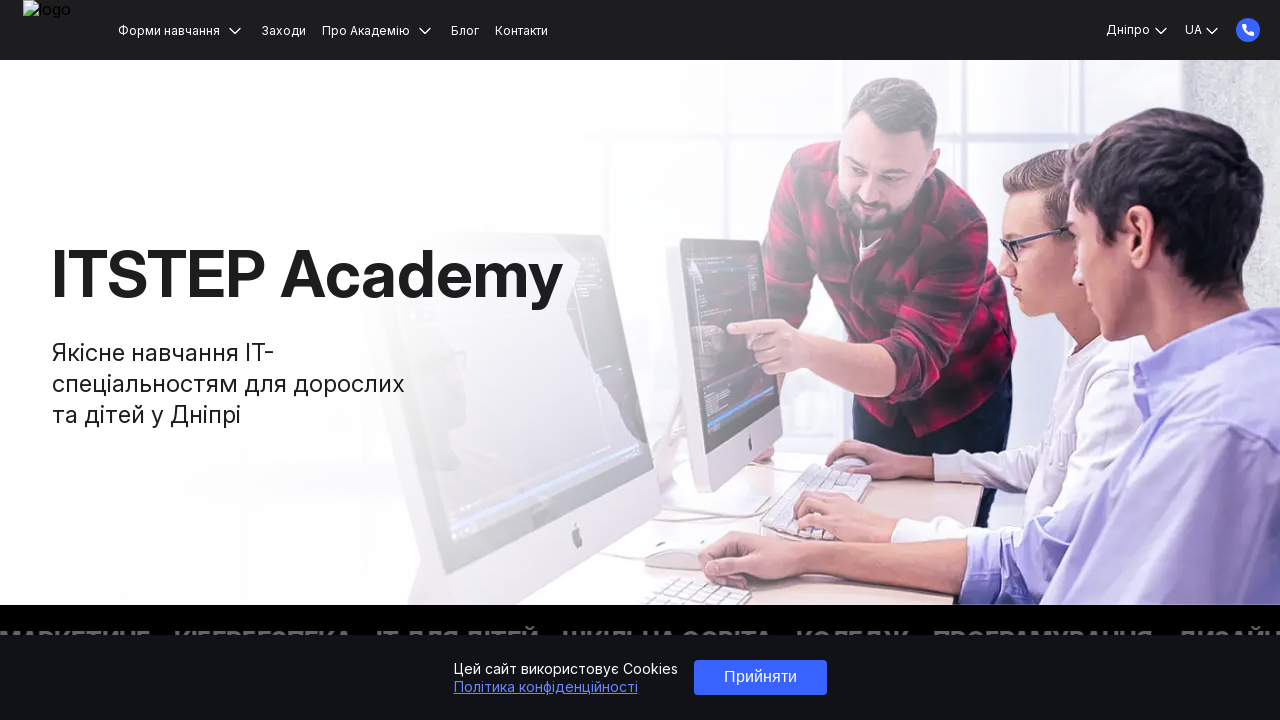